Tests iframe handling by navigating to a frames demo page, clicking on the iFrame link, switching into the iframe to verify content, then switching back to the parent frame to verify the editor container is displayed.

Starting URL: https://the-internet.herokuapp.com/frames

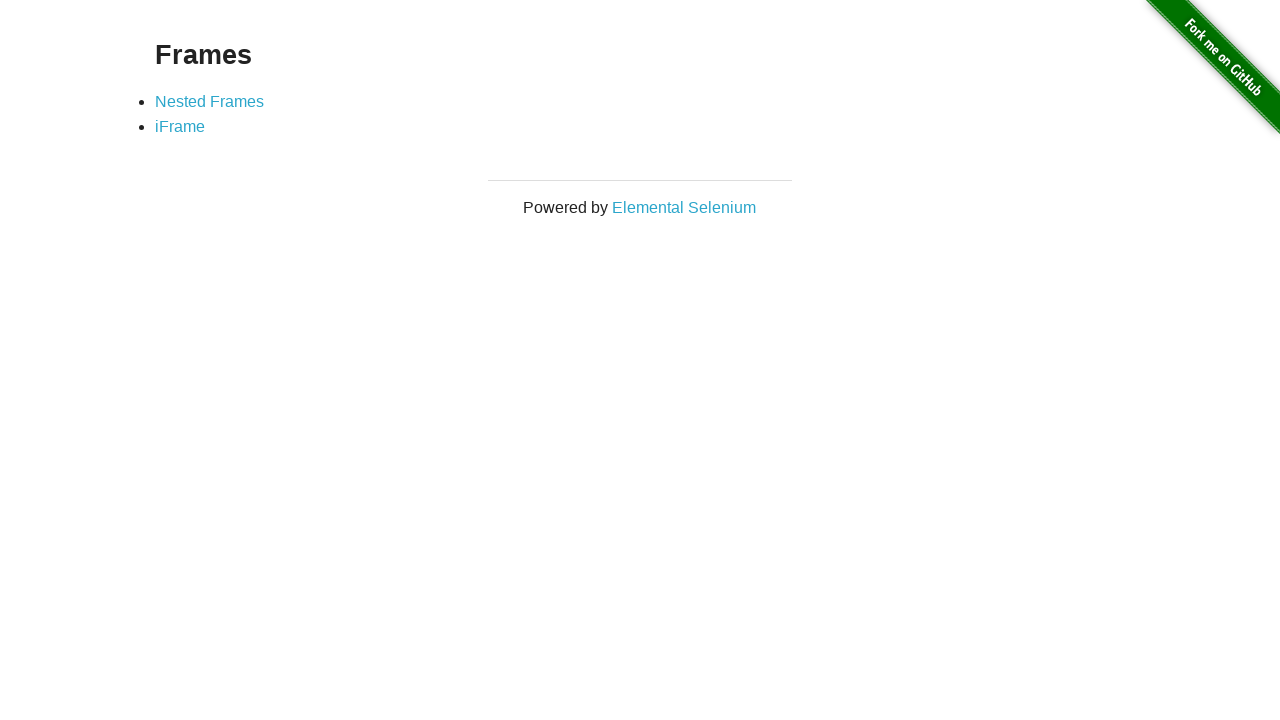

Clicked on the iFrame link (second list item) at (180, 127) on xpath=//*[@id='content']/div/ul/li[2]/a
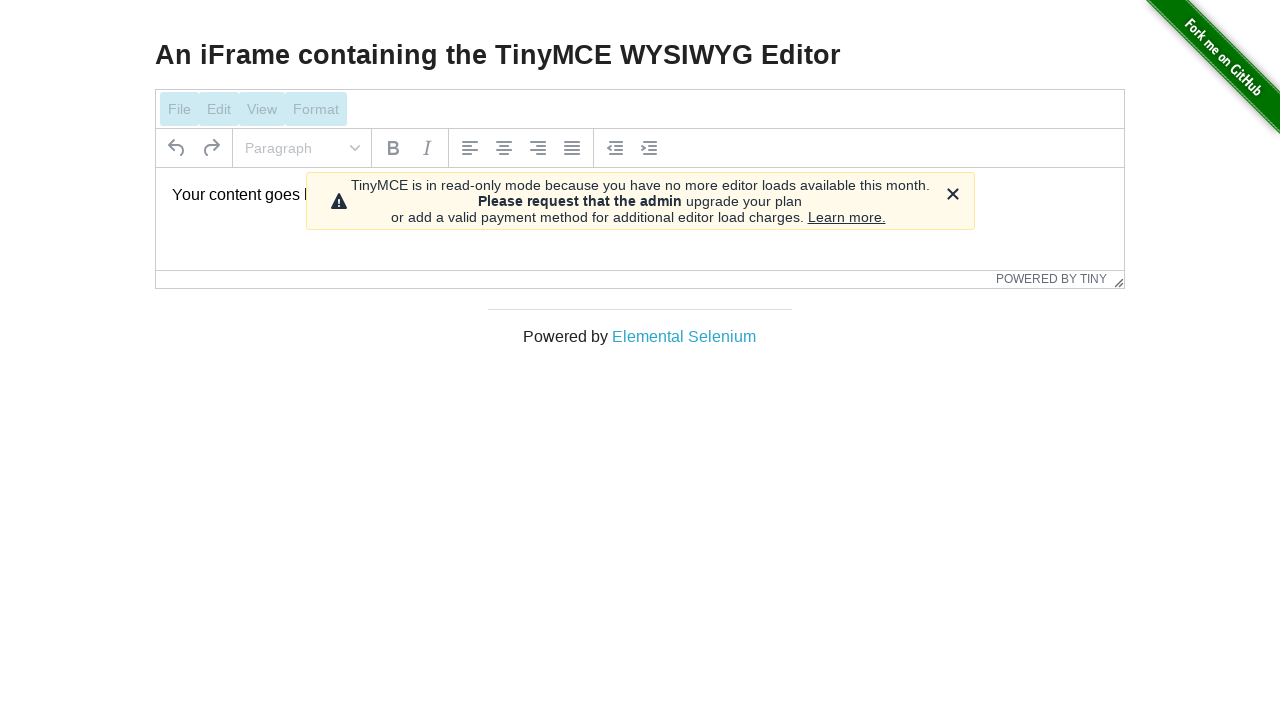

Iframe element loaded on the page
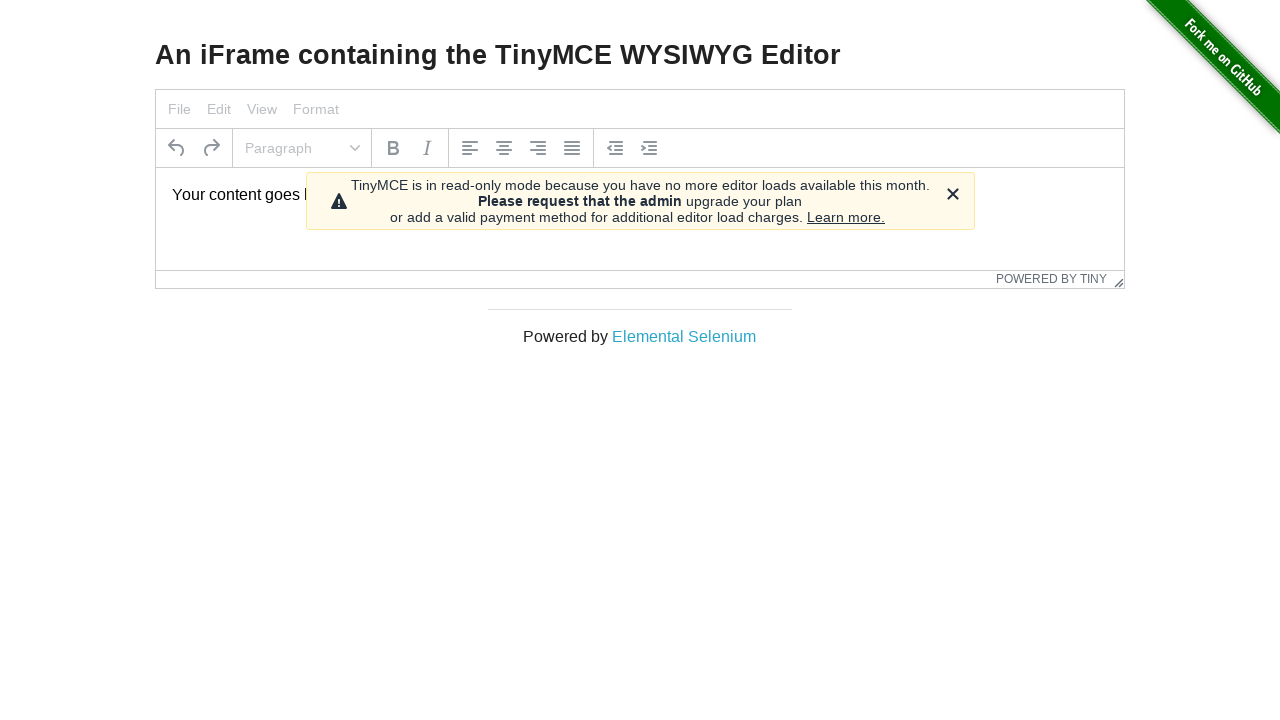

Located the first iframe on the page
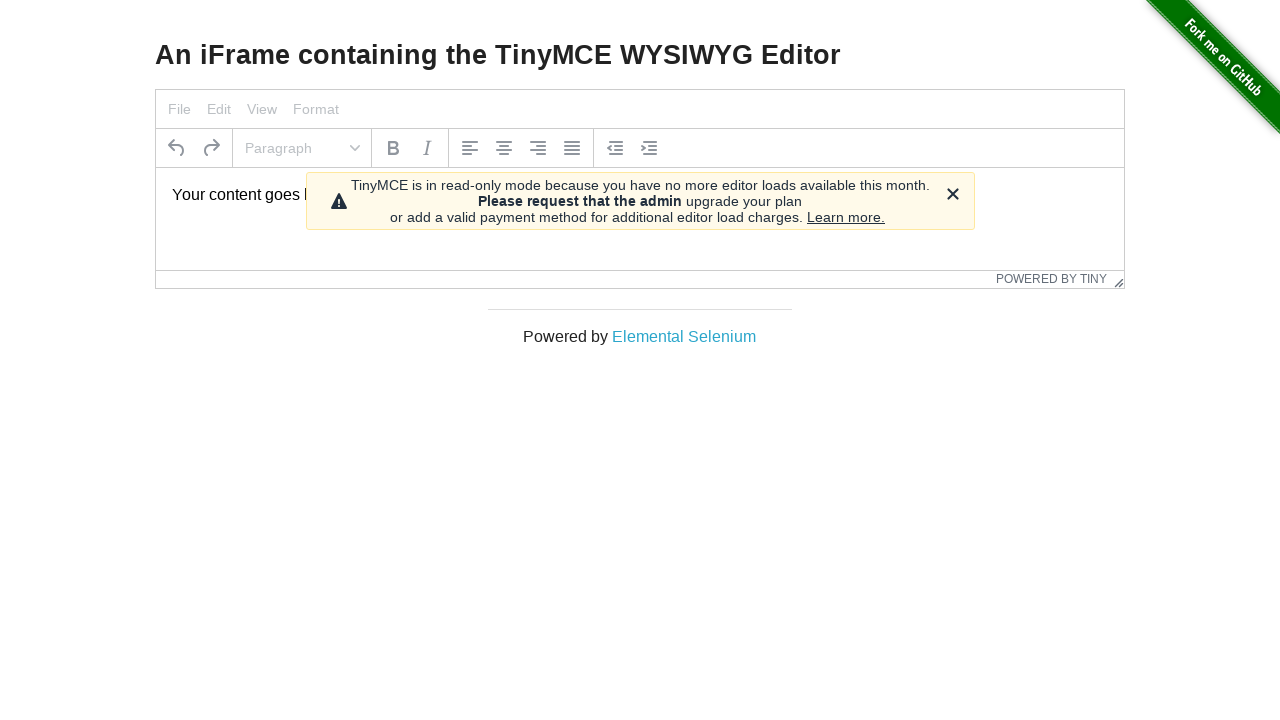

Verified tinymce editor is visible inside the iframe
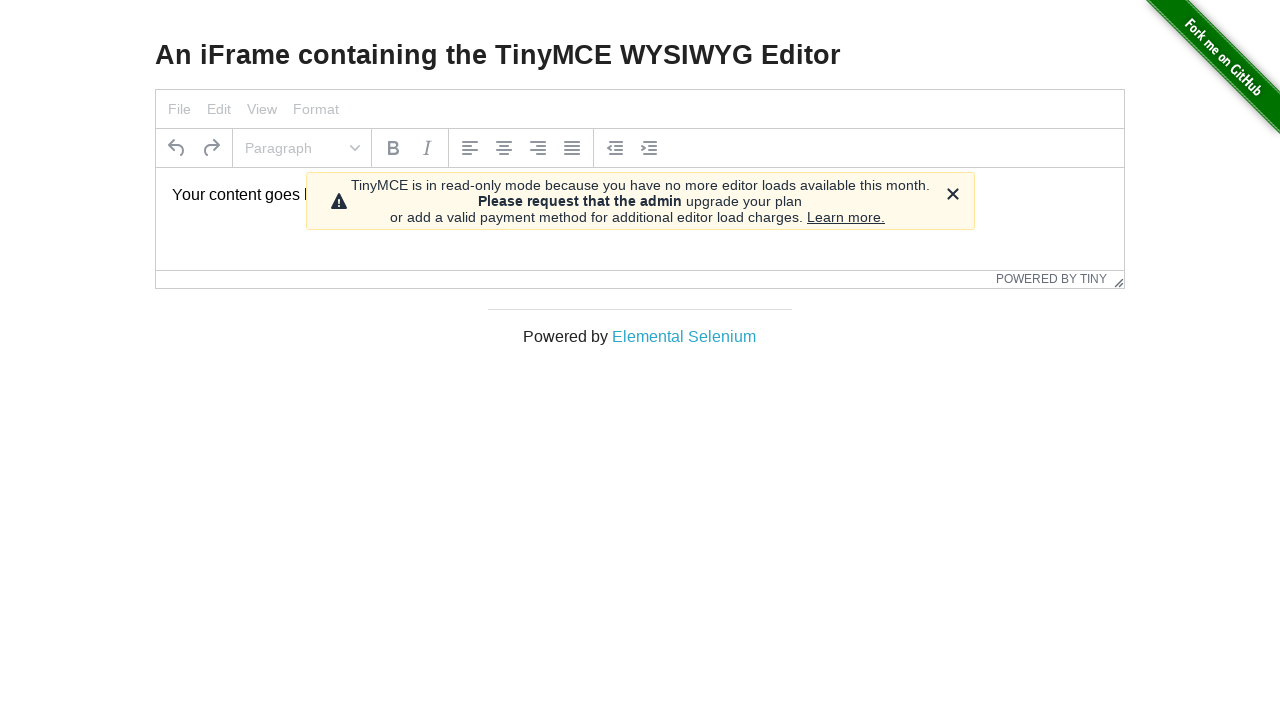

Verified editor container is visible in the parent frame
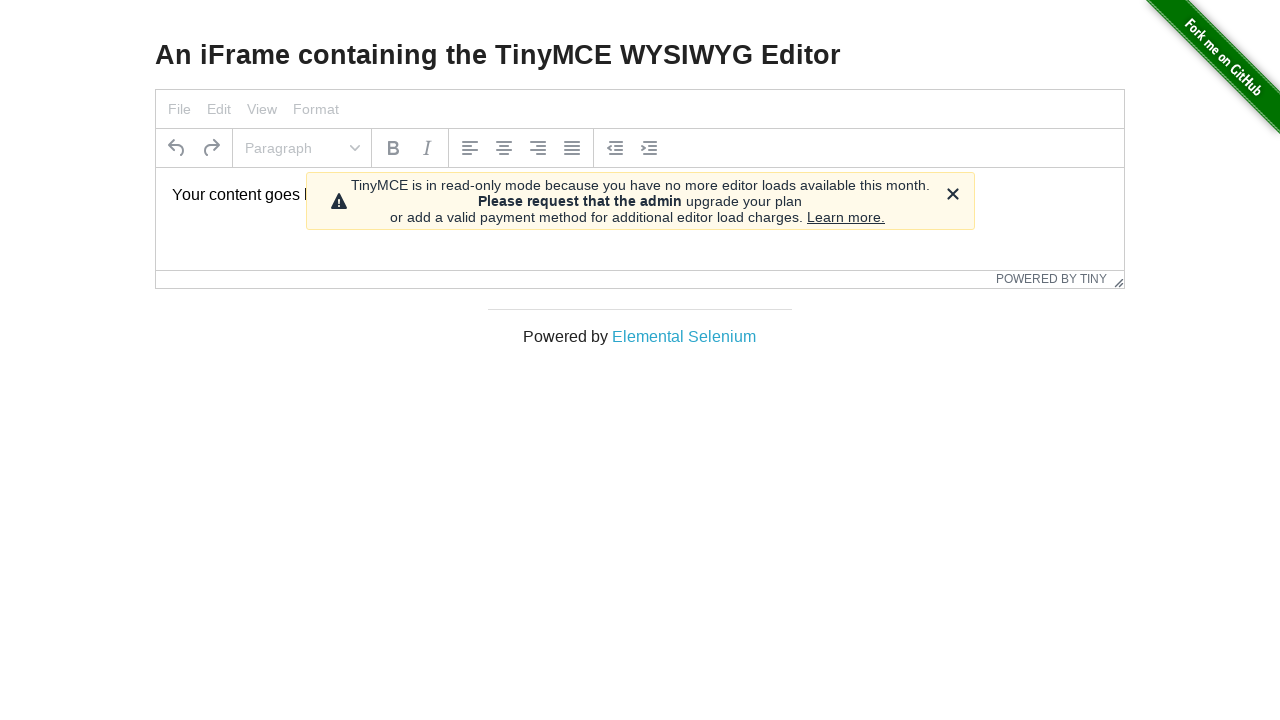

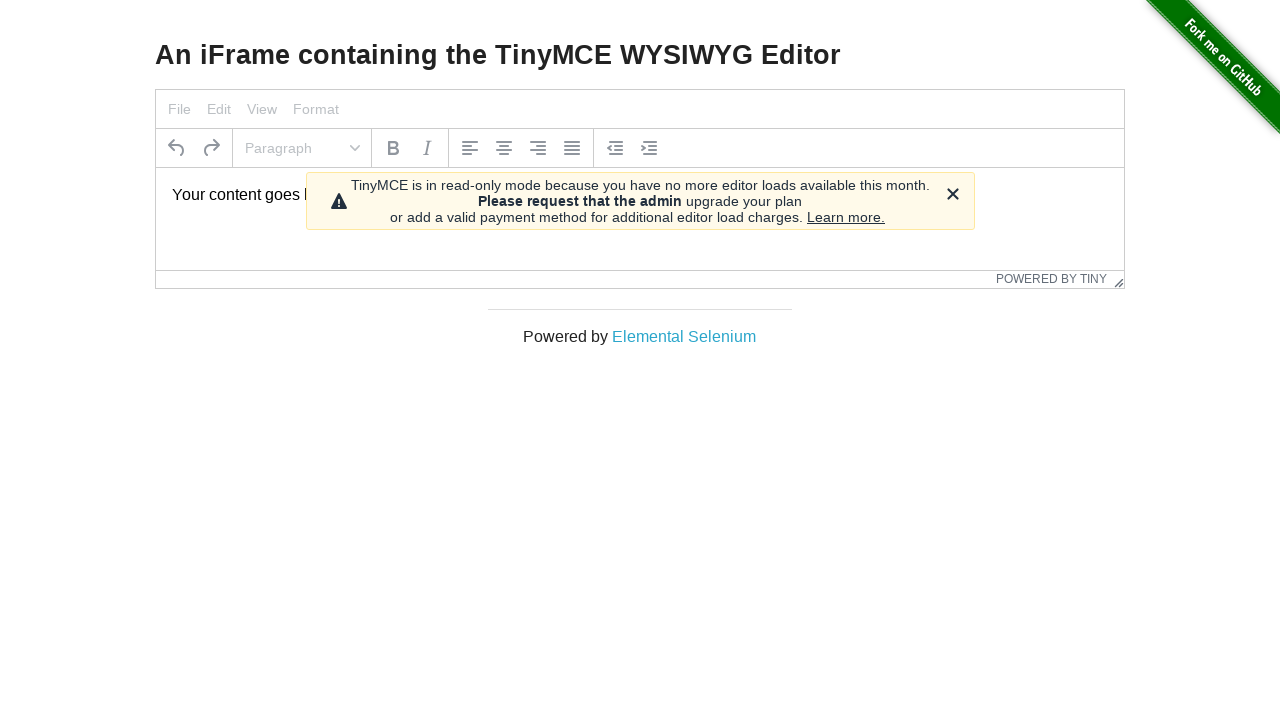